Fills out a registration form with personal details including name, address, email, phone, gender selection, and hobby checkboxes.

Starting URL: https://demo.automationtesting.in/Register.html

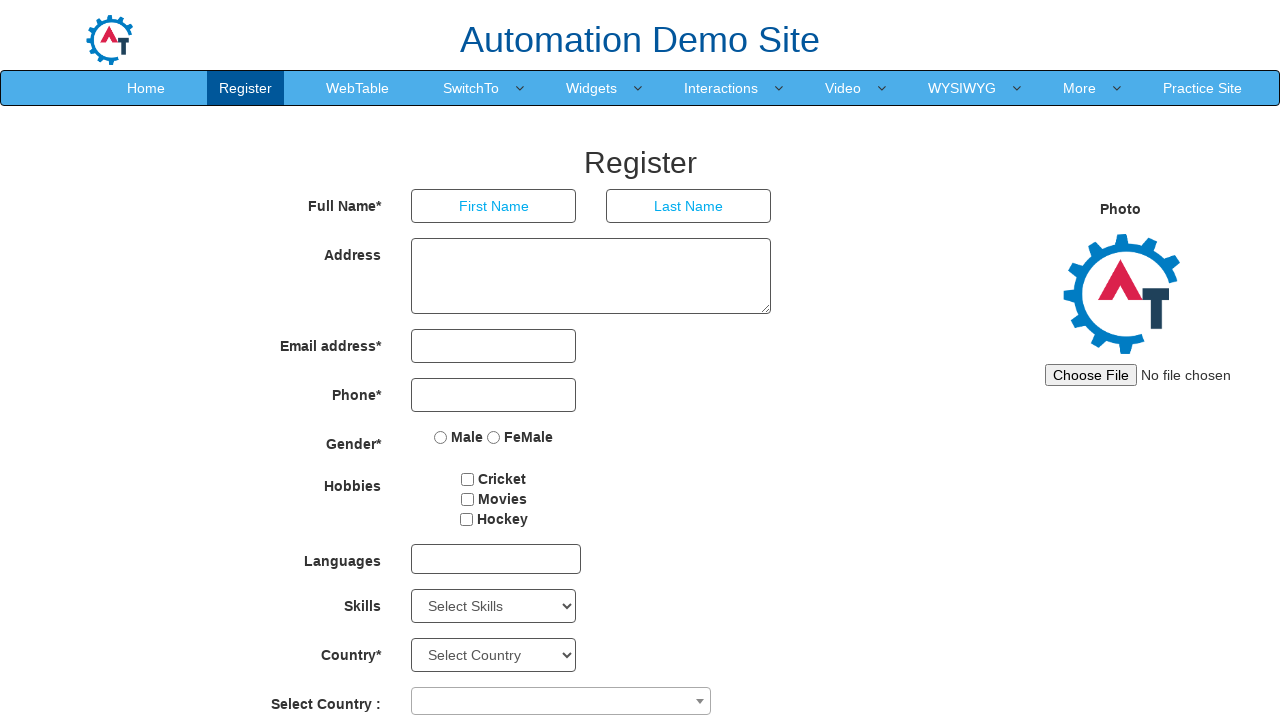

Filled first name field with 'tester1' on internal:role=textbox[name="First Name"i]
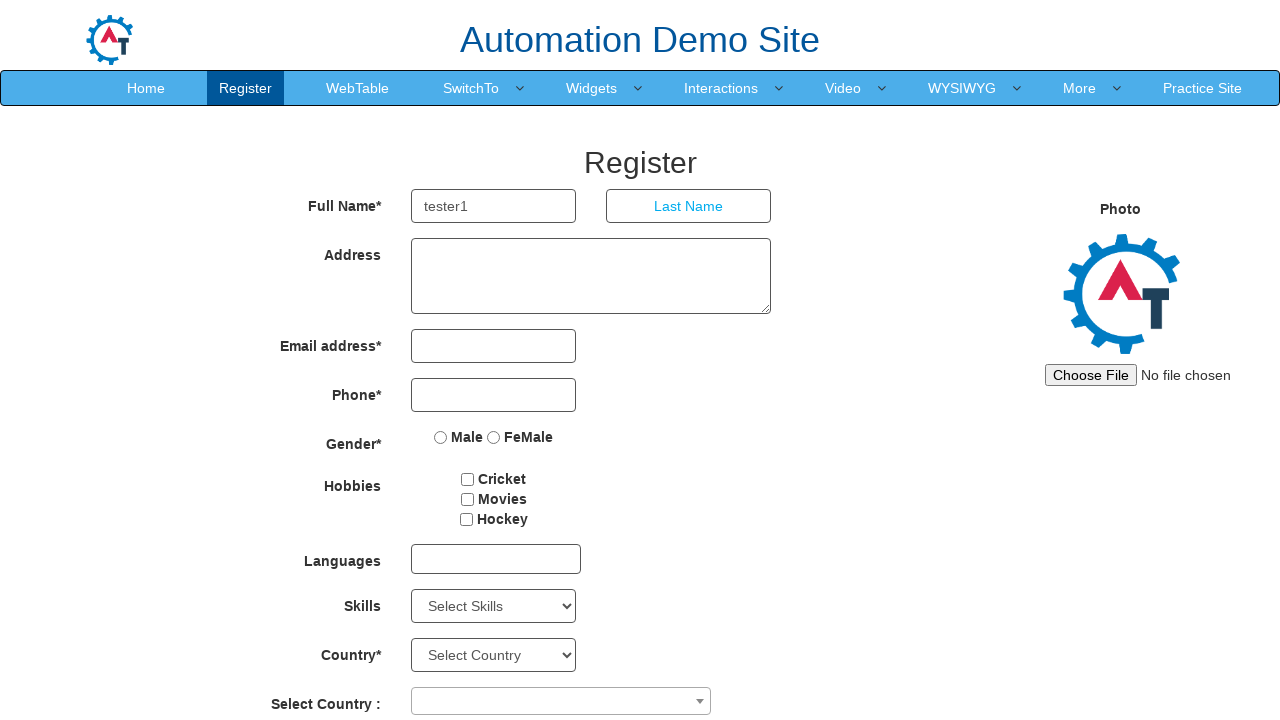

Filled last name field with 'Tester1' on internal:role=textbox[name="Last Name"i]
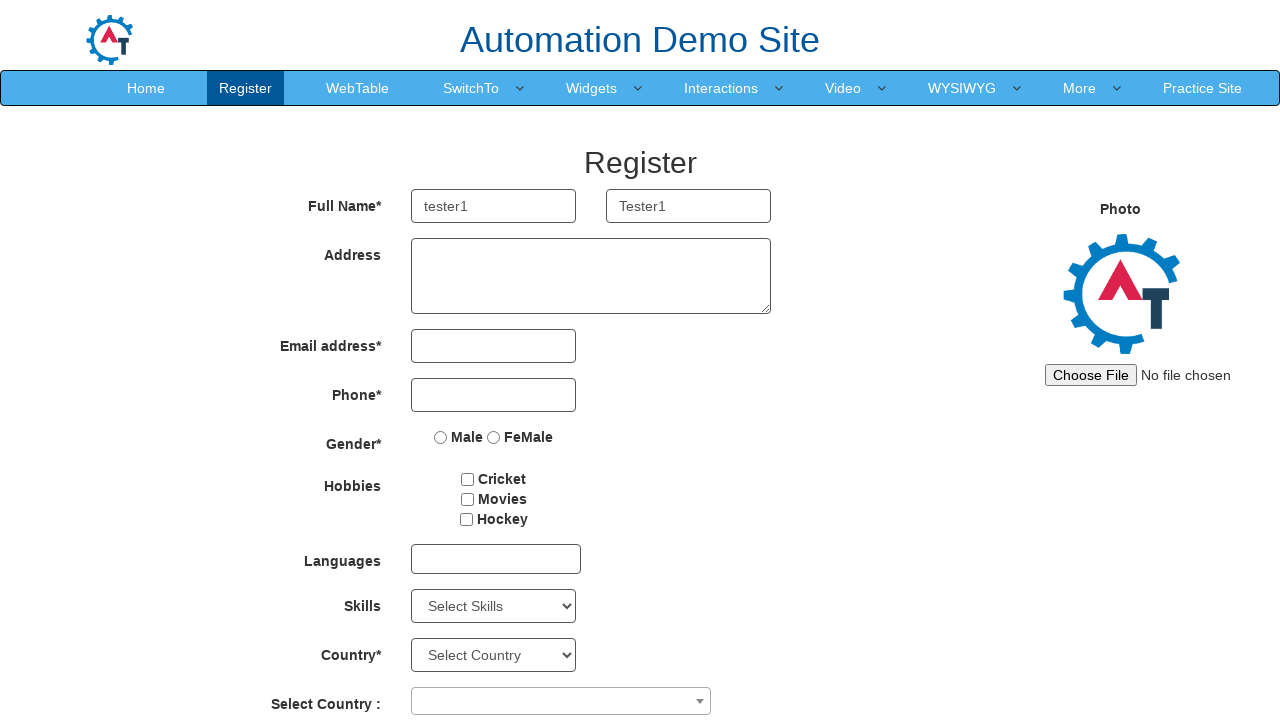

Filled address field with 'Tester 1 adderess' on textarea
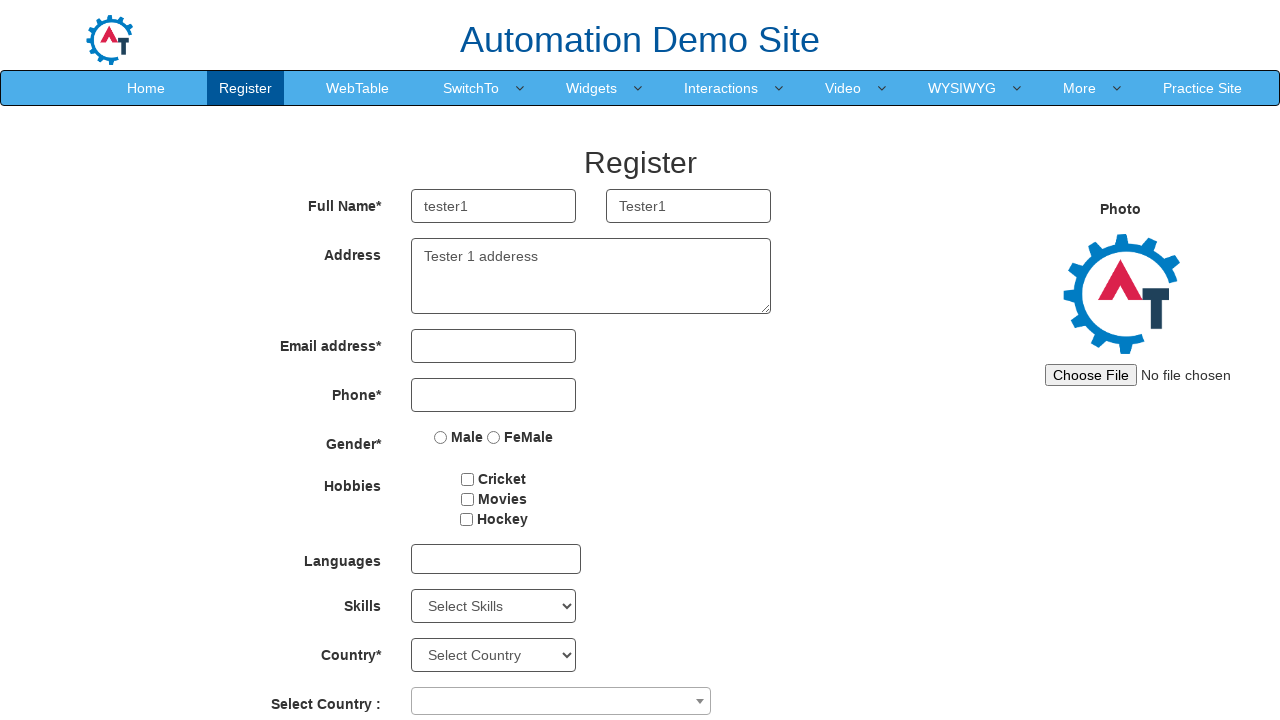

Filled email field with 'tester@email.co' on input[type='email']
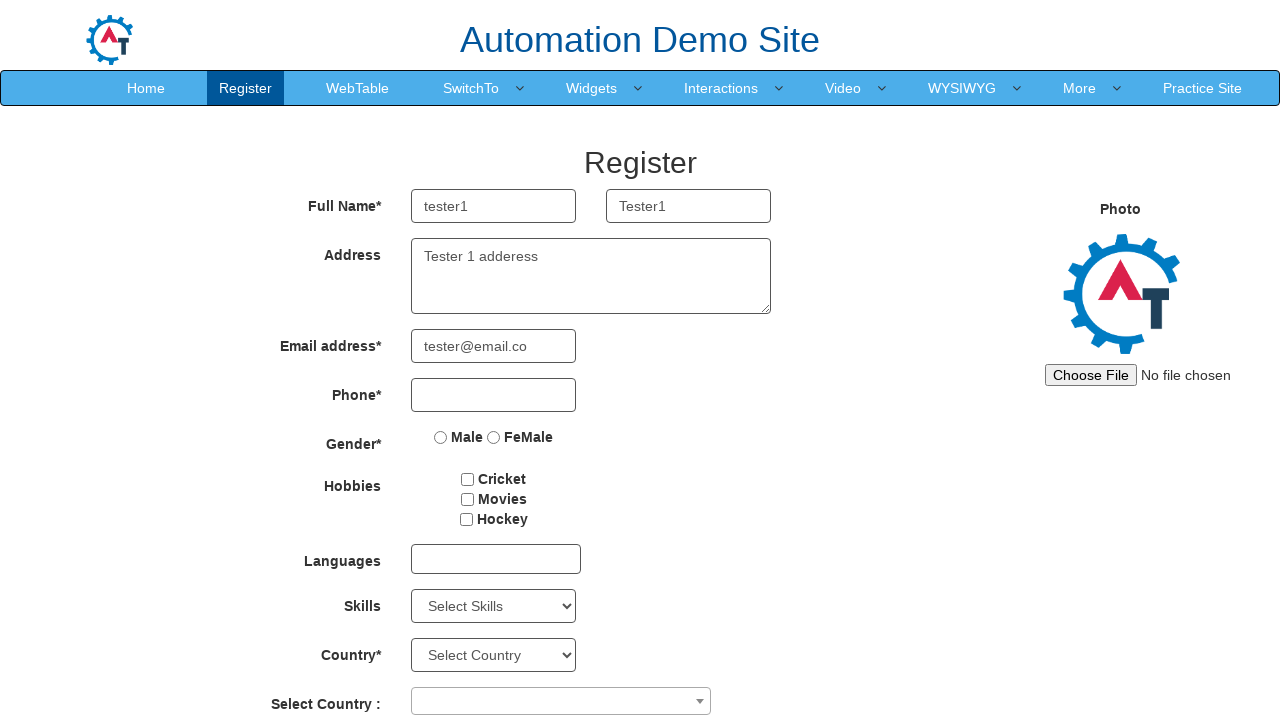

Filled phone number field with '1234567890' on input[type='tel']
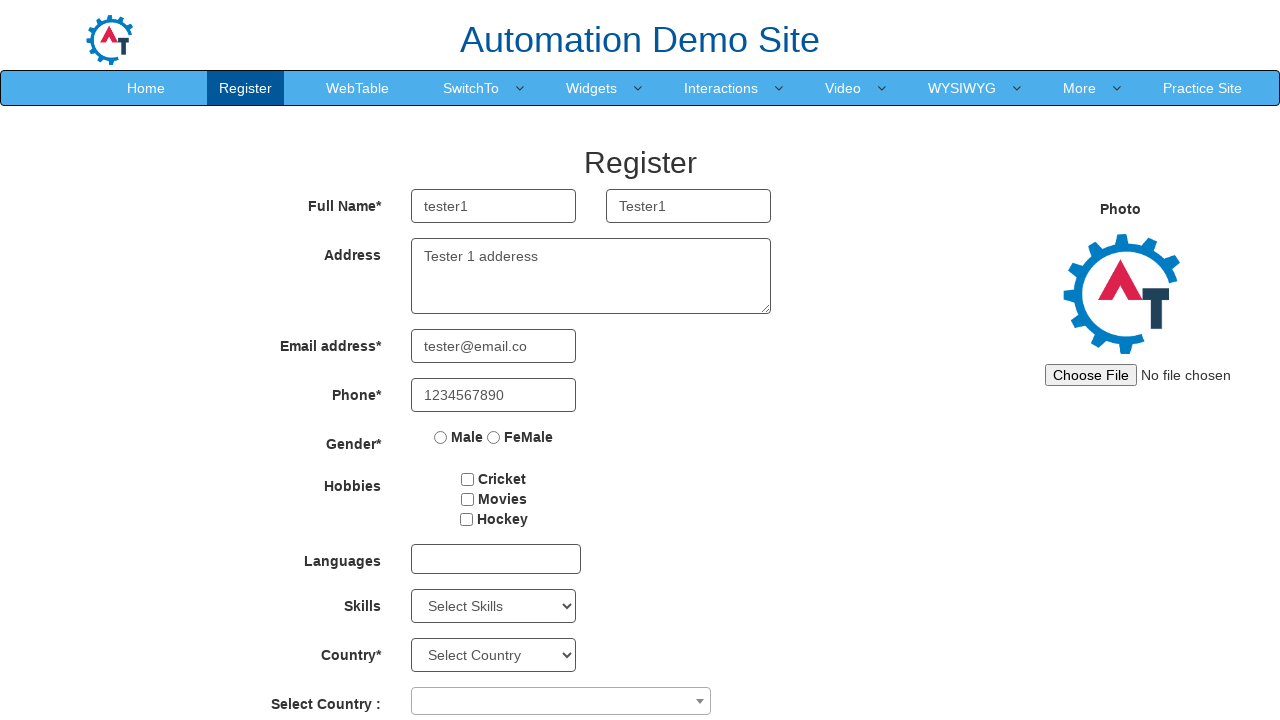

Selected 'Male' gender option at (441, 437) on internal:role=radio[name="Male"s]
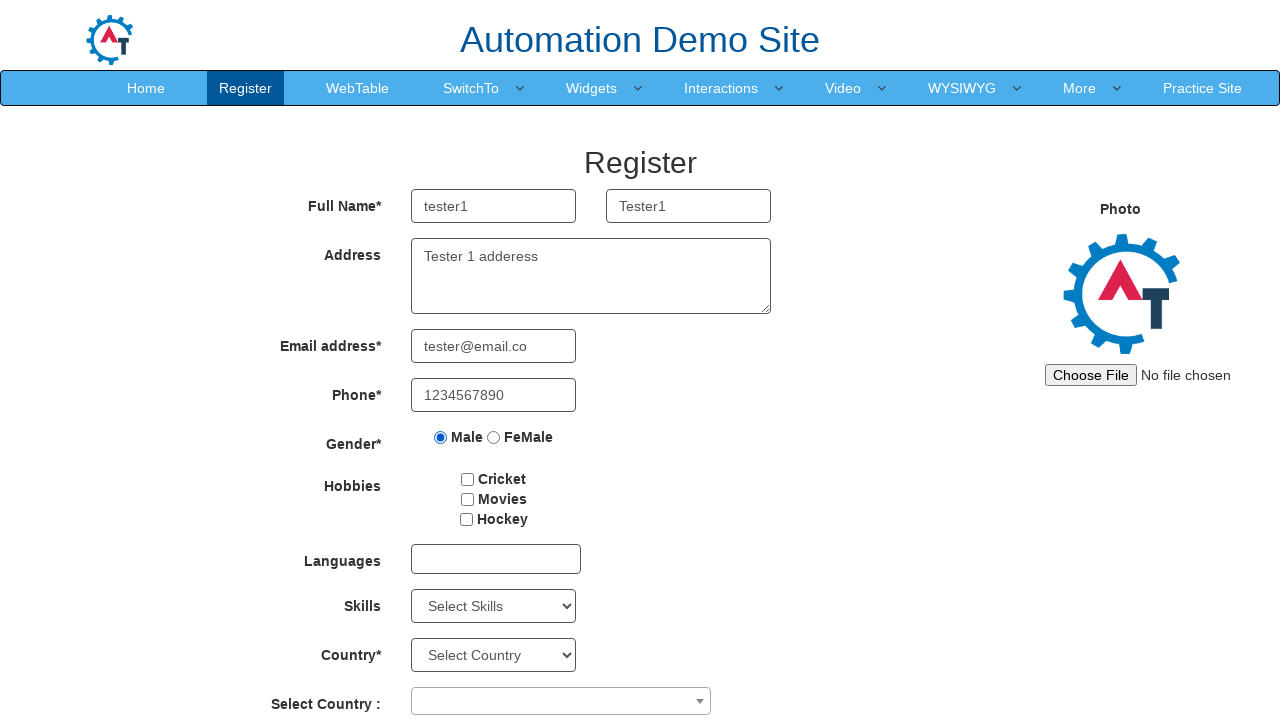

Checked 'Hockey' hobby checkbox at (466, 519) on xpath=//input[@value='Hockey']
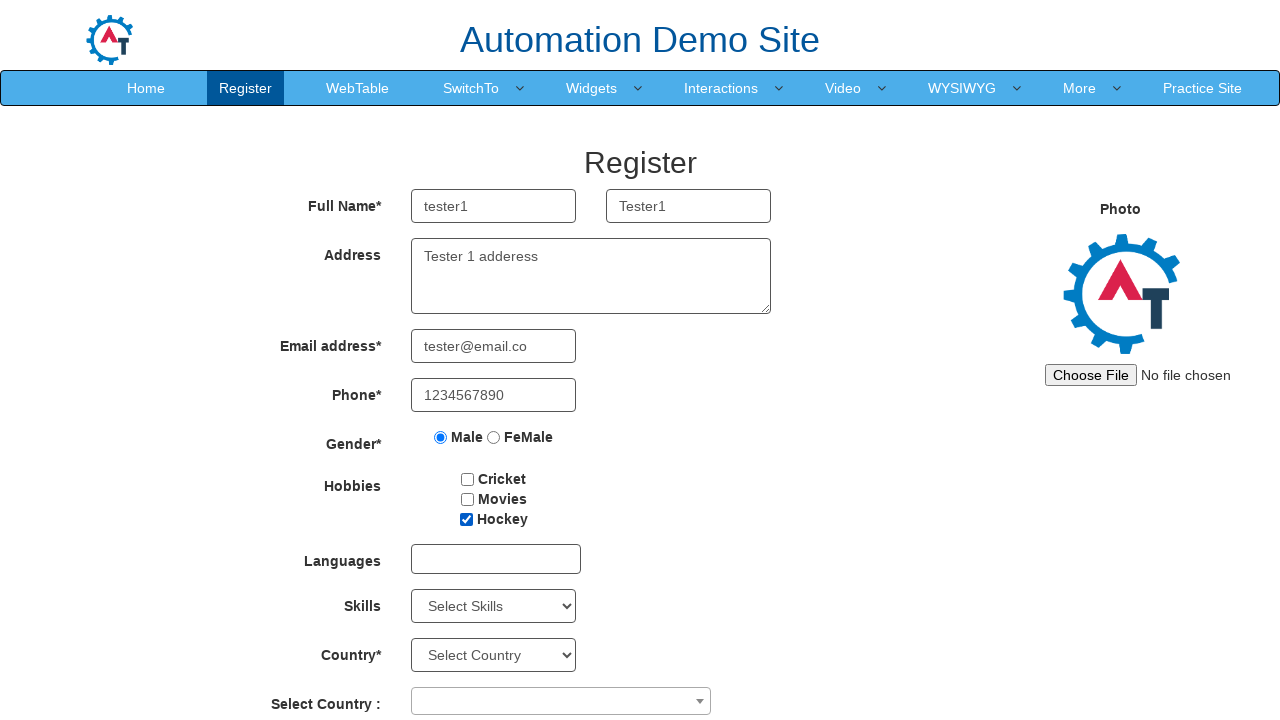

Checked 'Movies' hobby checkbox at (467, 499) on xpath=//input[@value='Movies']
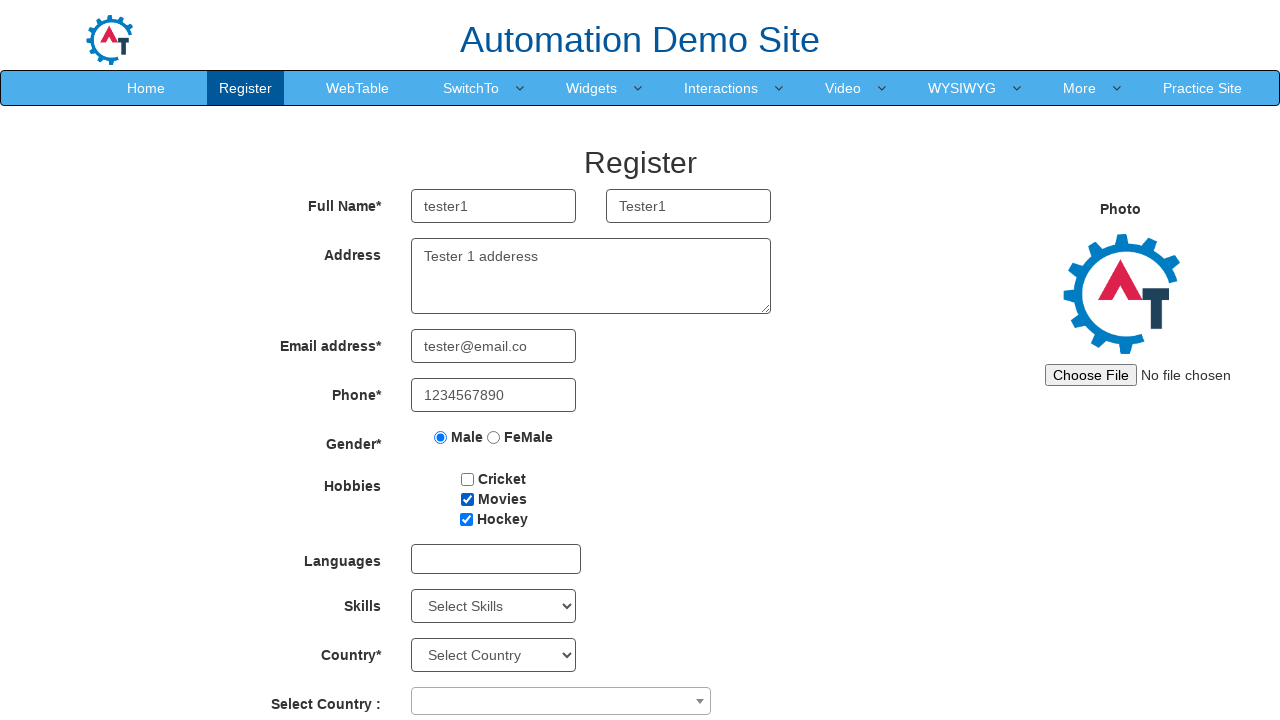

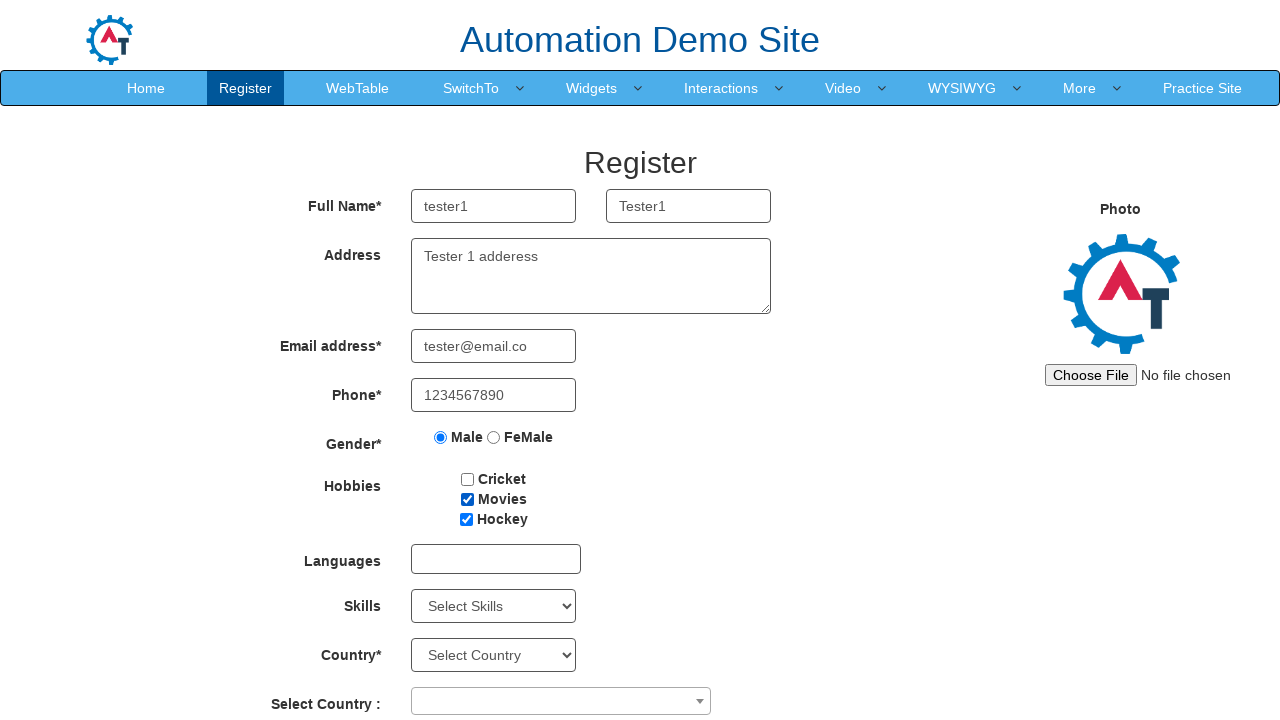